Tests hide and show functionality of a text field using buttons

Starting URL: http://www.qaclickacademy.com/practice.php

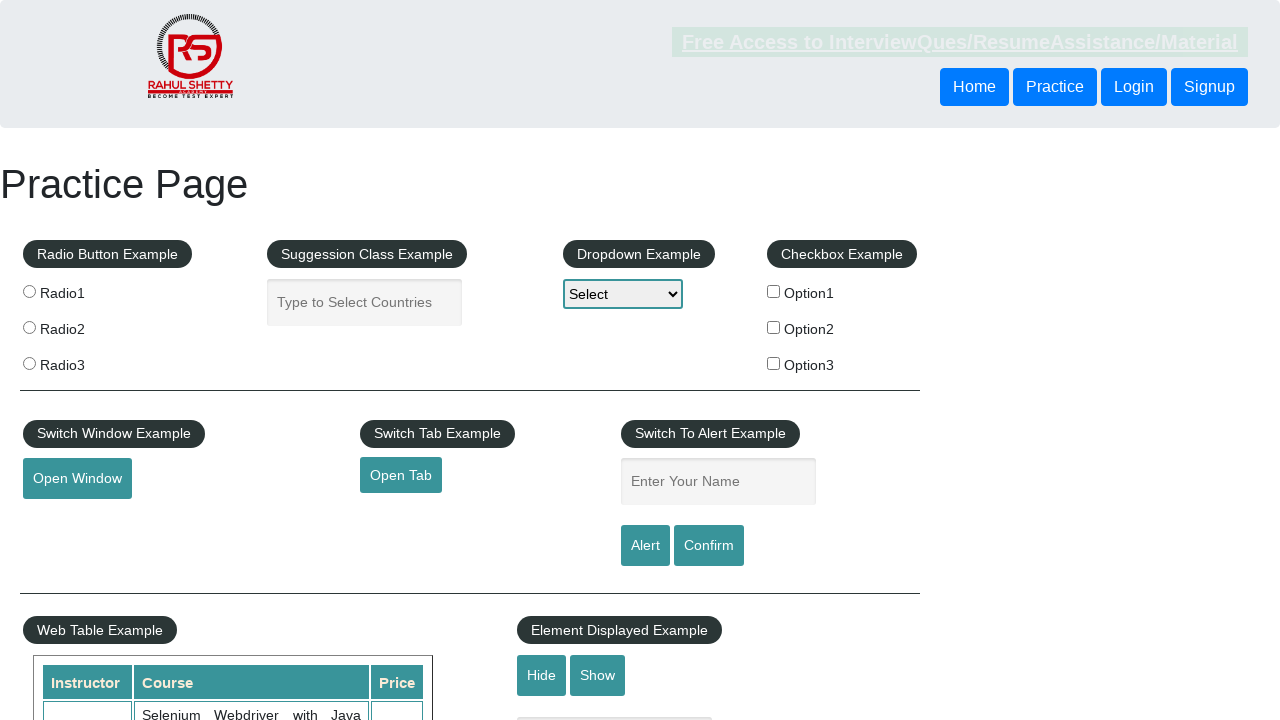

Clicked hide button to hide the text field at (542, 675) on #hide-textbox
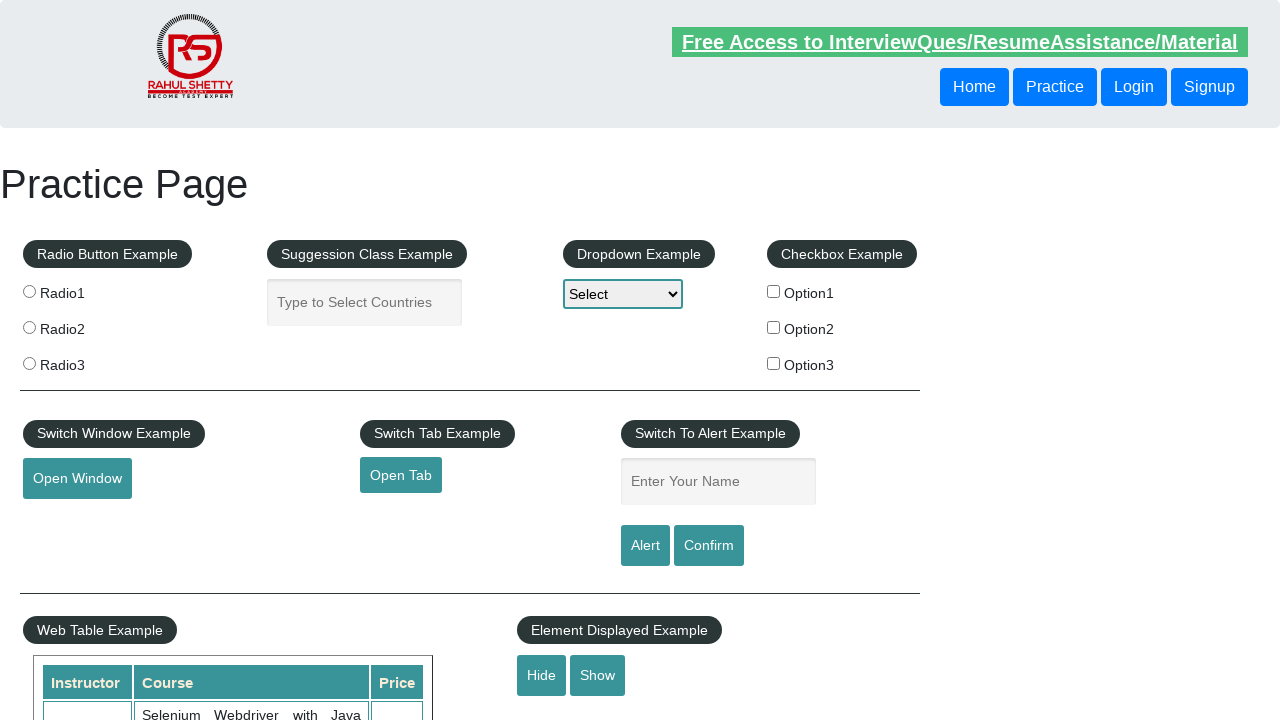

Clicked show button to reveal the text field at (598, 675) on #show-textbox
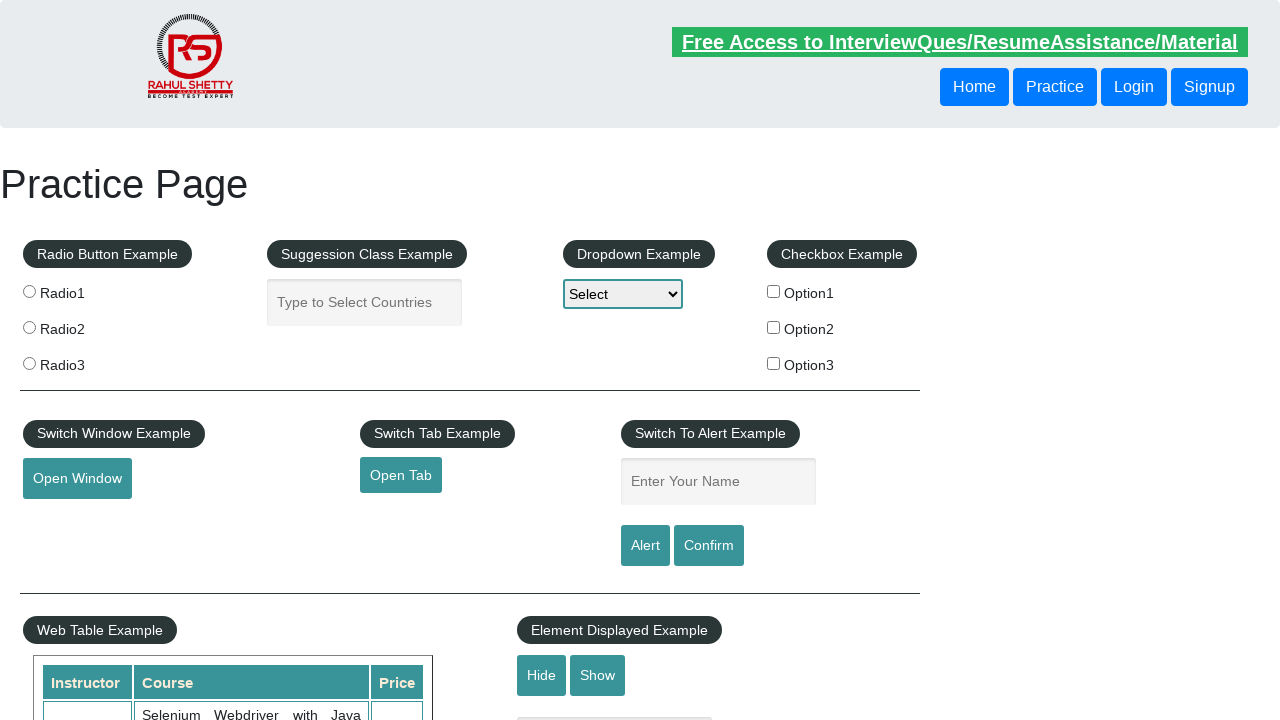

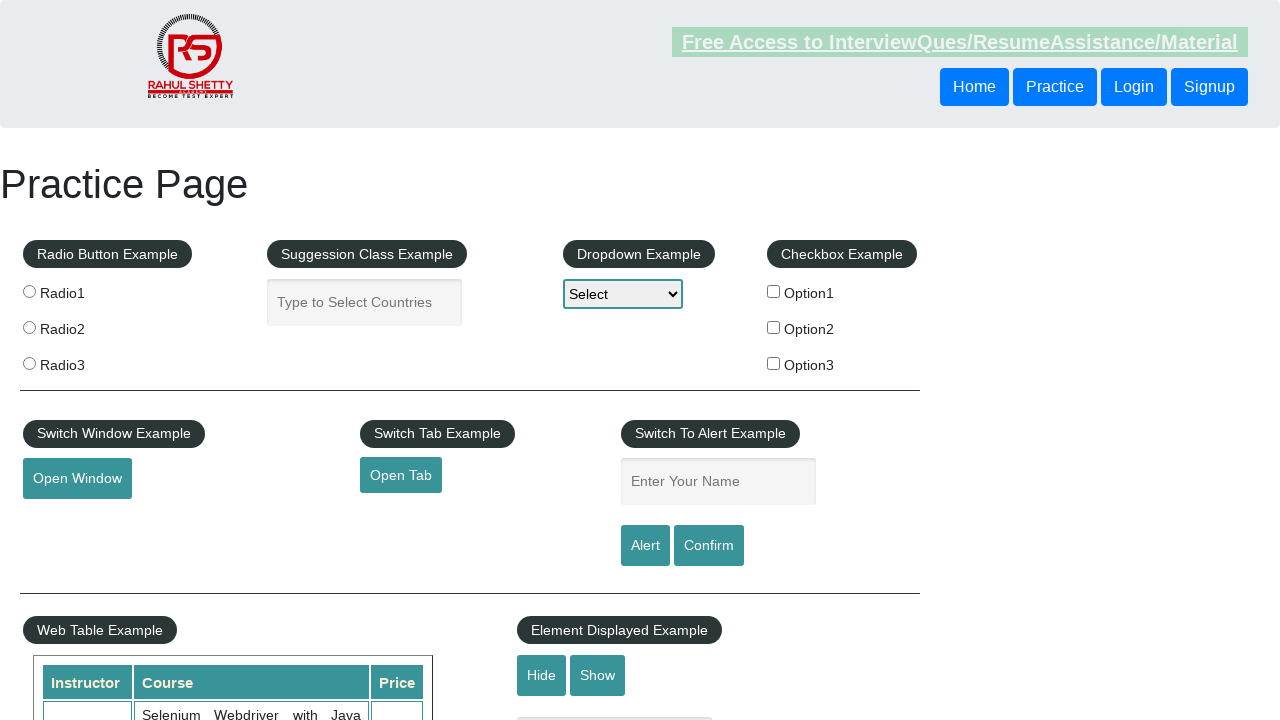